Tests failed login scenario with locked out user, entering credentials and verifying the error message is displayed

Starting URL: https://www.saucedemo.com/

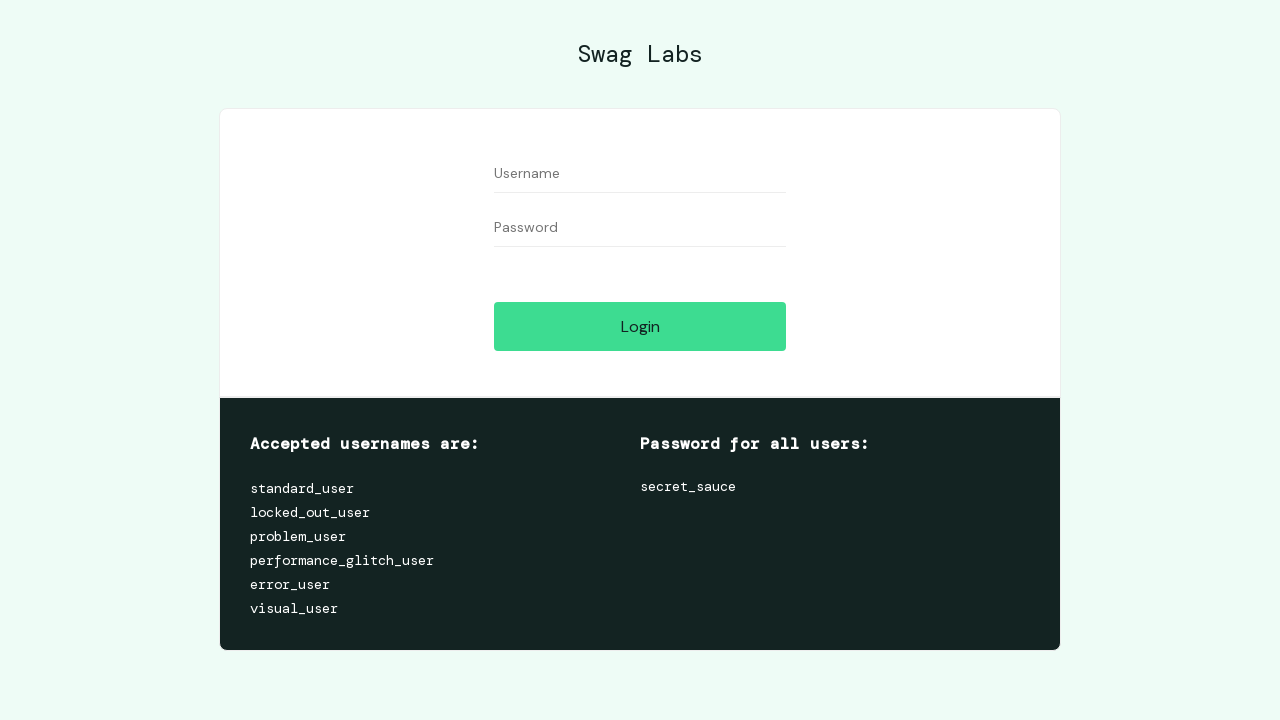

Filled username field with locked_out_user on #user-name
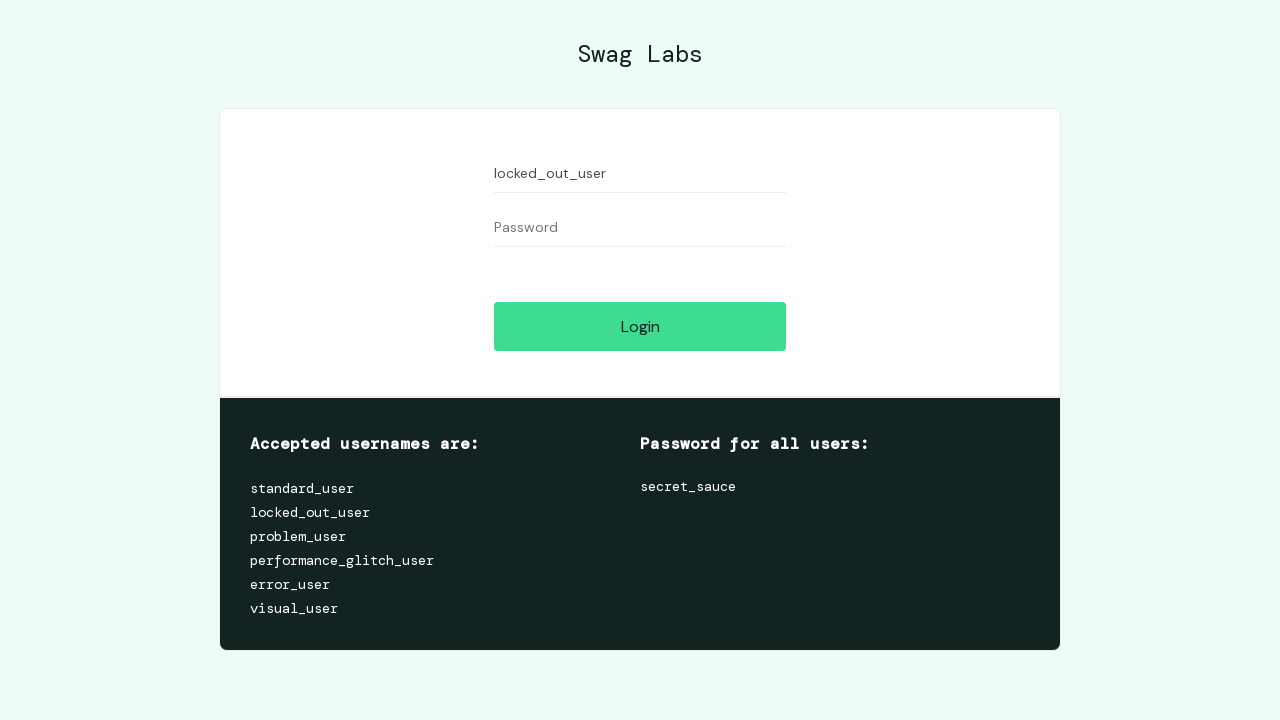

Filled password field with secret_sauce on #password
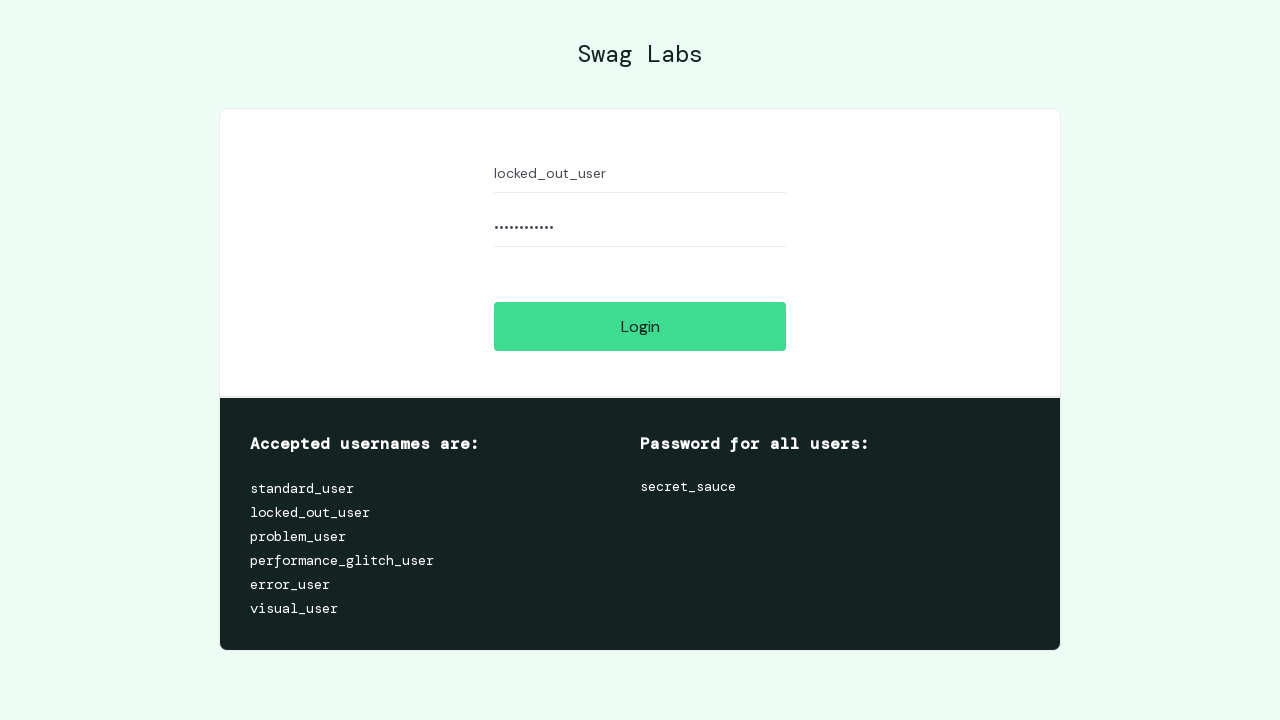

Clicked login button at (640, 326) on #login-button
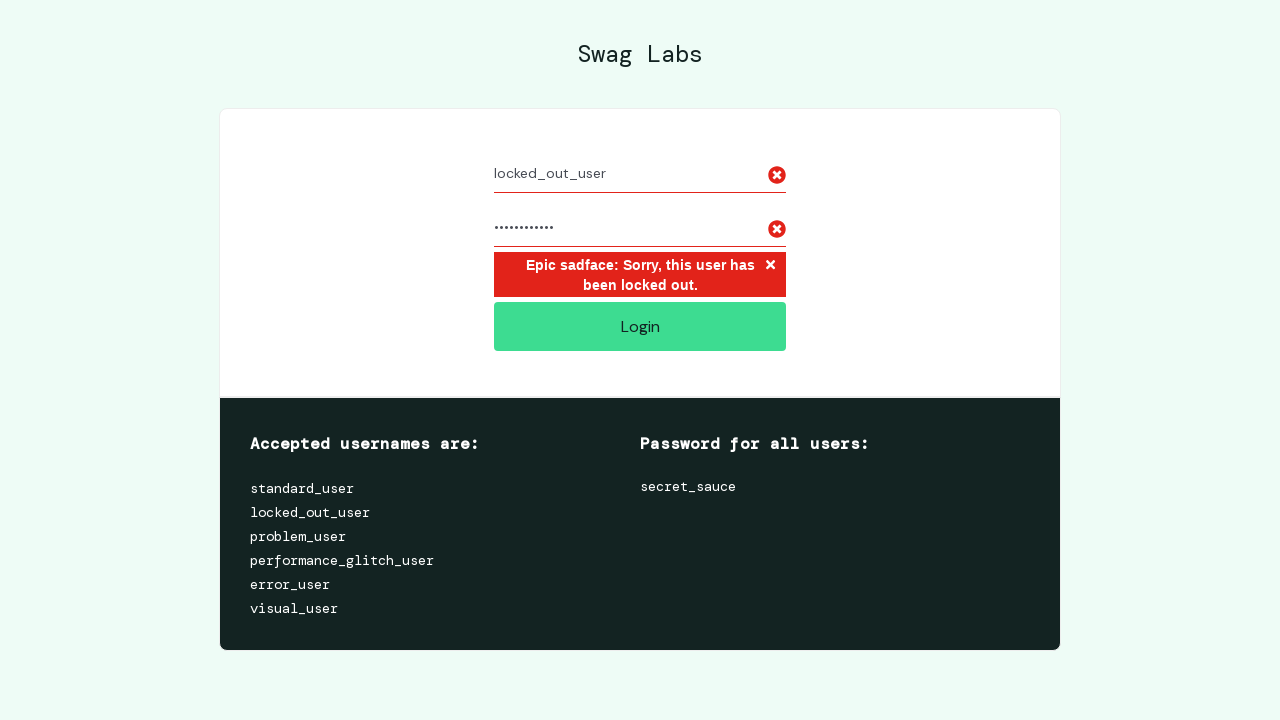

Located error message element
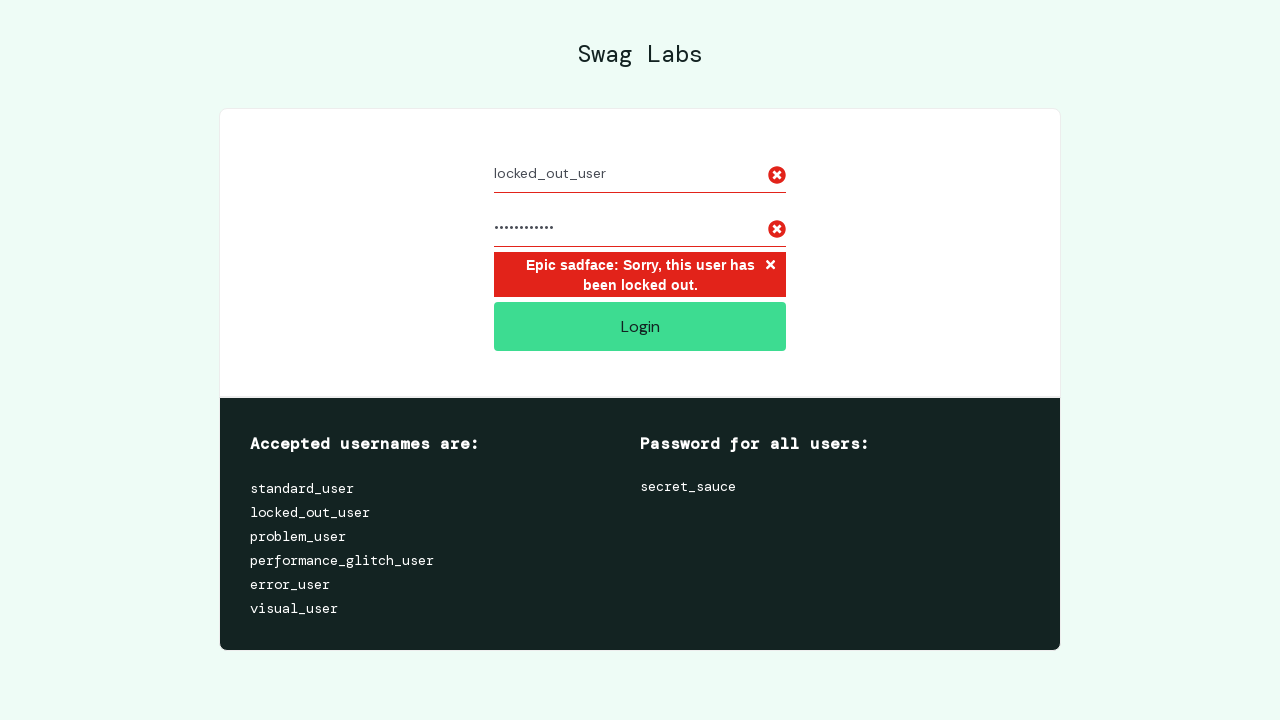

Verified error message displays 'Sorry, this user has been locked out.'
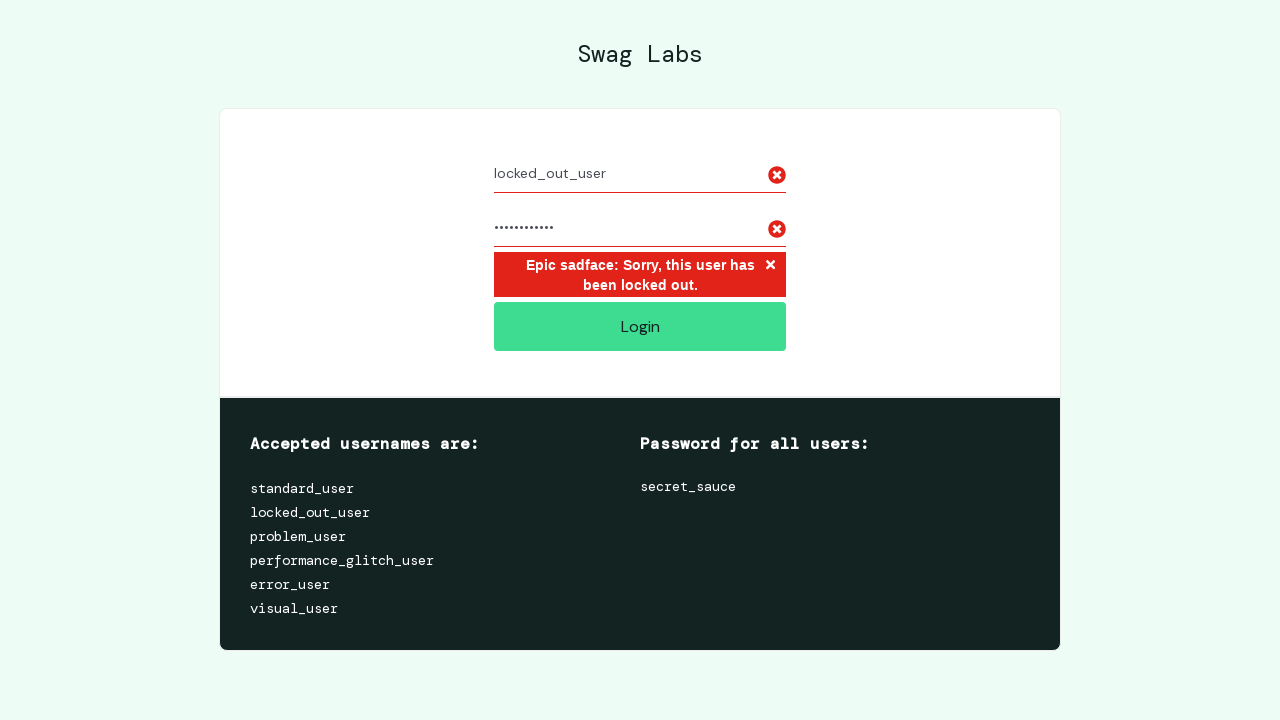

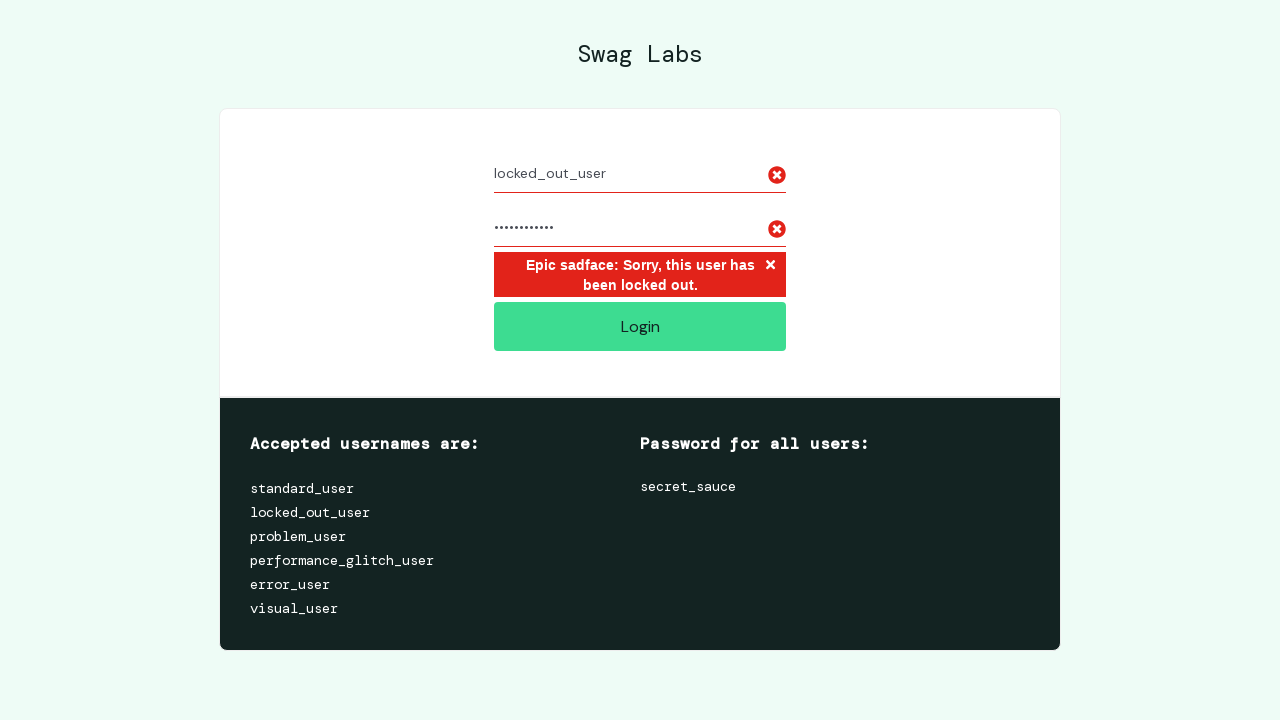